Tests the enable/disable functionality of a text input field by clicking an enable button and verifying the field becomes enabled and a confirmation message appears

Starting URL: https://the-internet.herokuapp.com/dynamic_controls

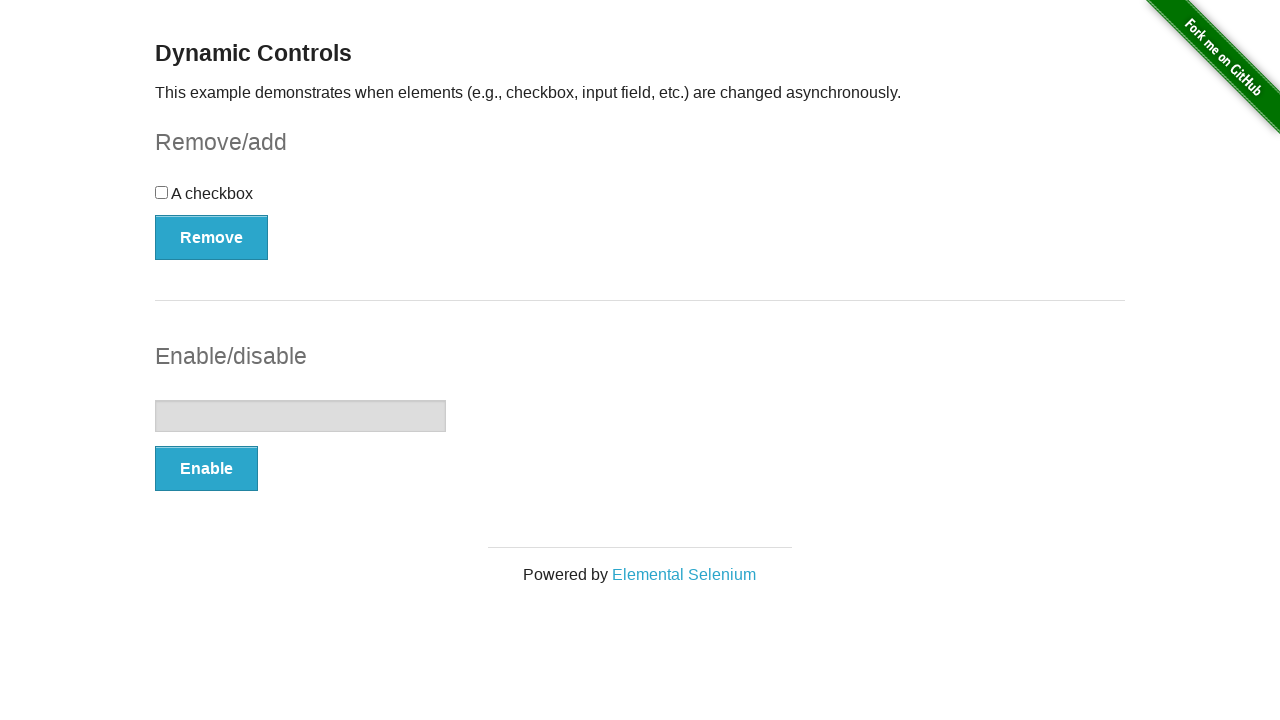

Clicked the Enable button at (206, 469) on button:has-text('Enable')
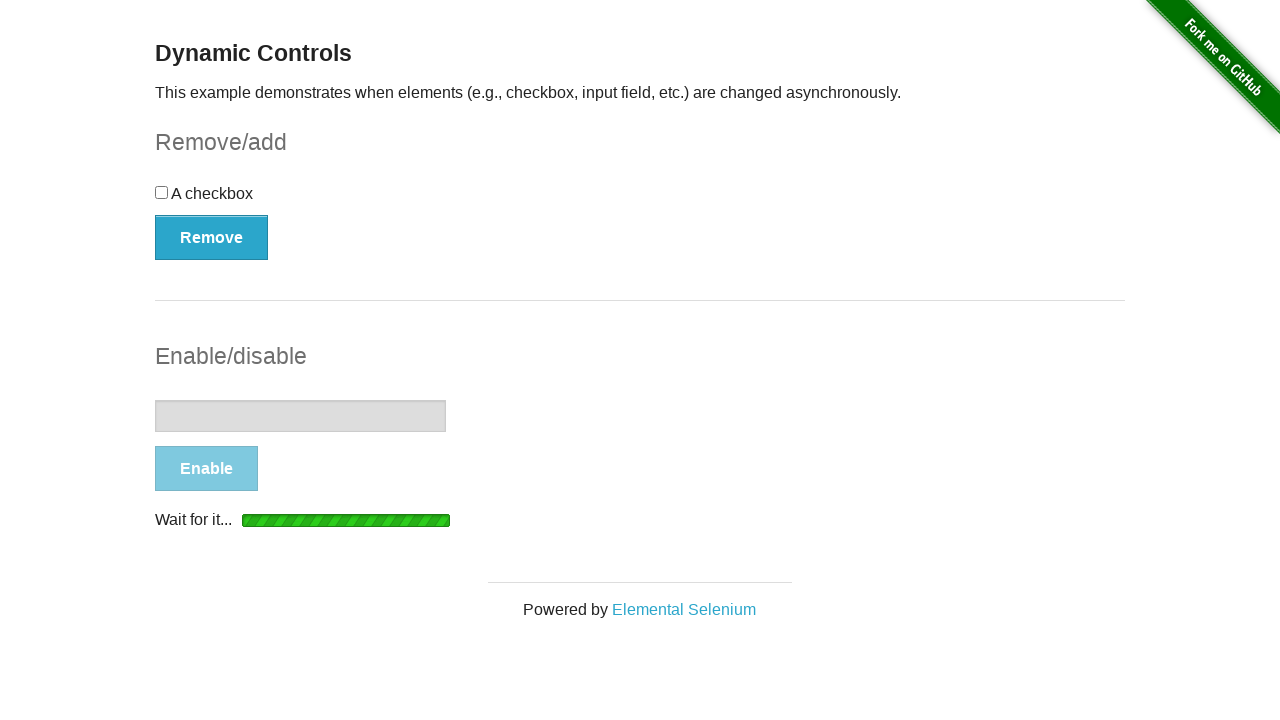

Waited for 'It's enabled!' confirmation message to appear
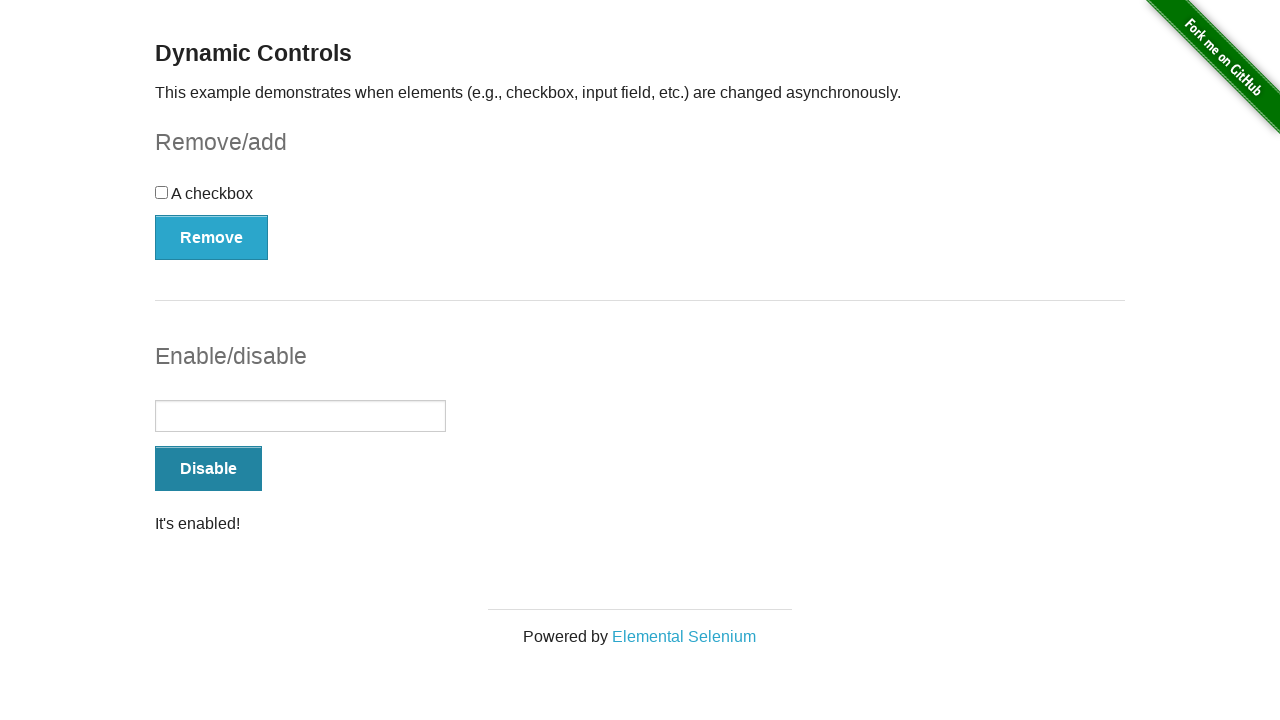

Verified text input field is enabled
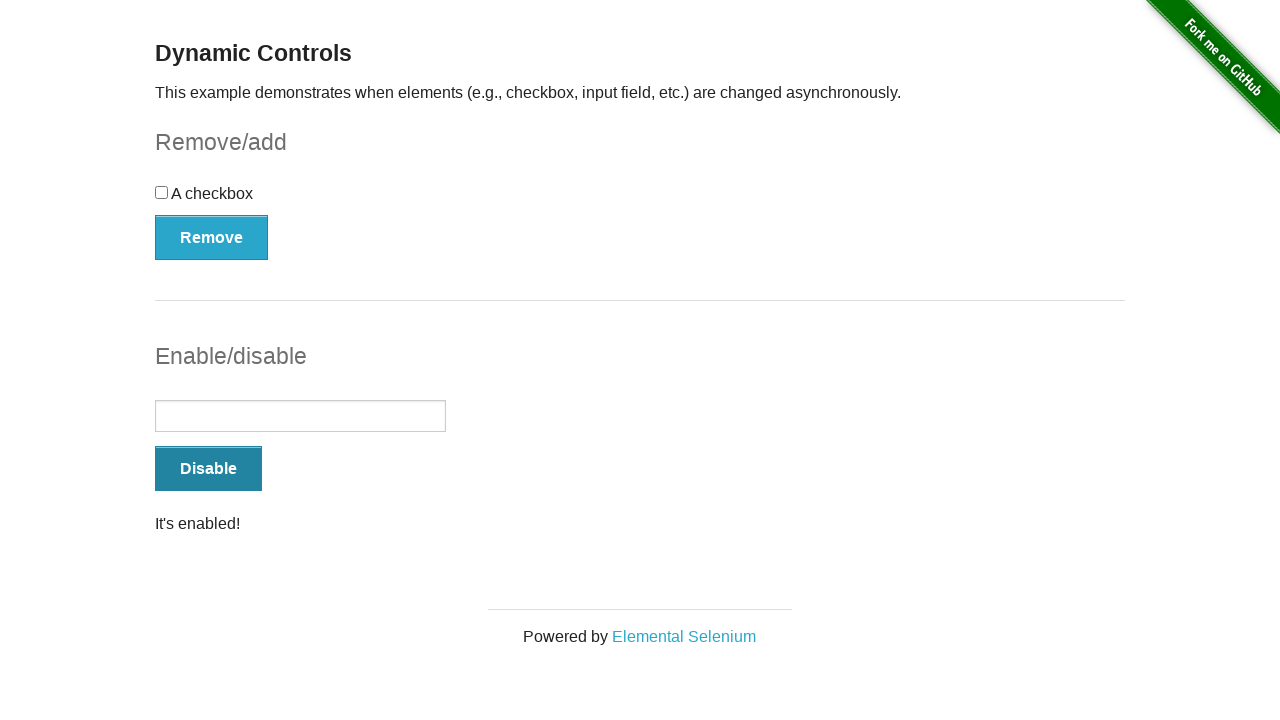

Verified confirmation message displays 'It's enabled!'
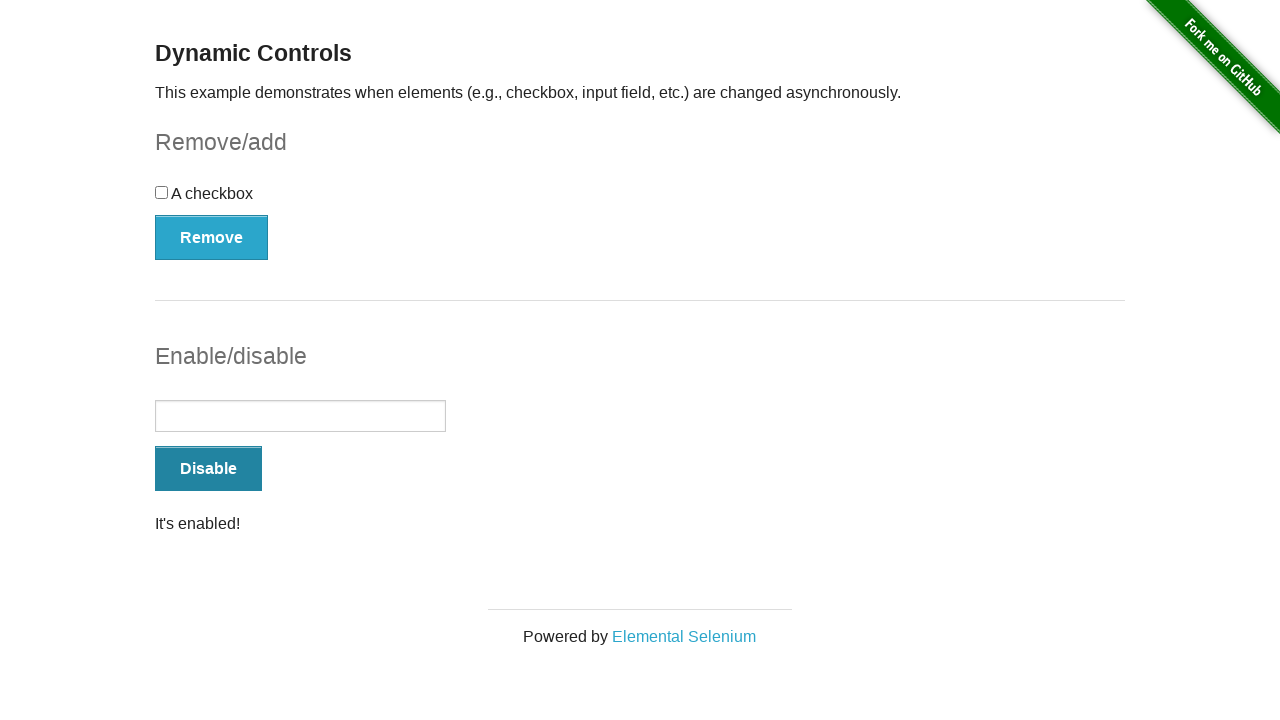

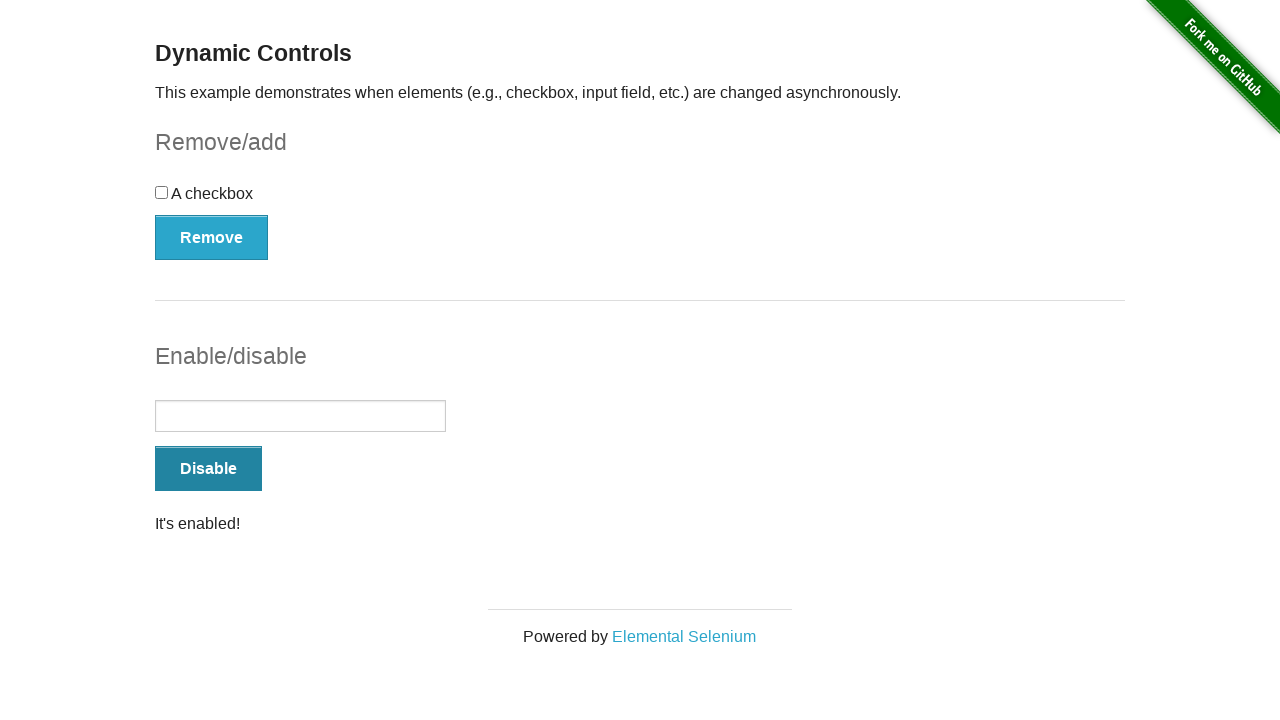